Tests JavaScript confirm dialog handling by clicking a button to trigger a confirm alert, reading the alert text, and dismissing it (clicking Cancel).

Starting URL: https://the-internet.herokuapp.com/javascript_alerts

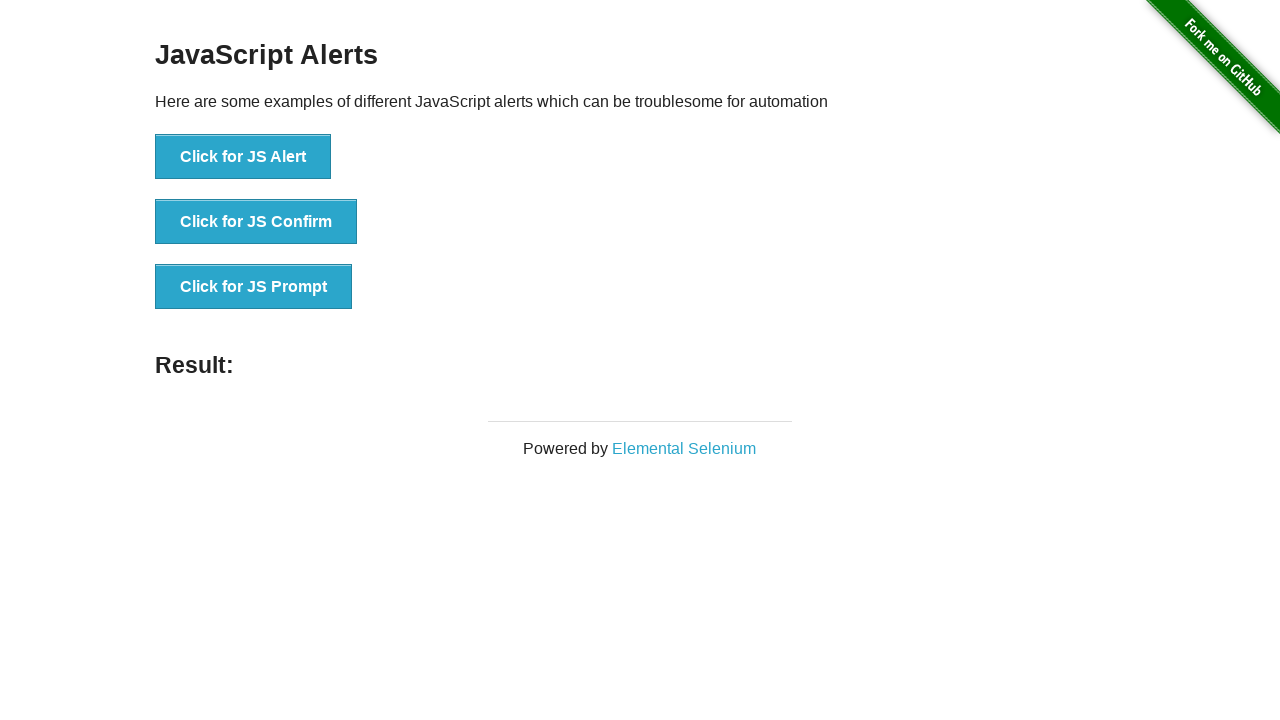

Clicked the second button to trigger JavaScript confirm dialog at (256, 222) on (//button)[2]
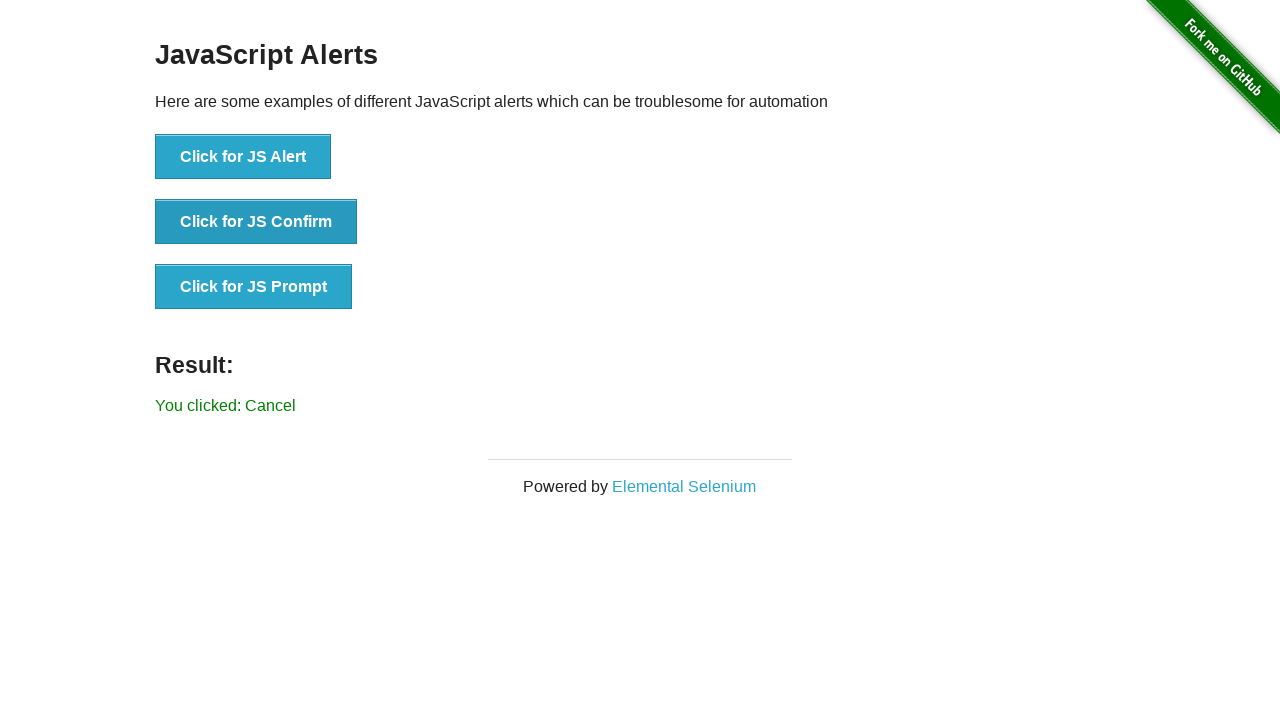

Set up dialog handler to dismiss (click Cancel) on confirm alert
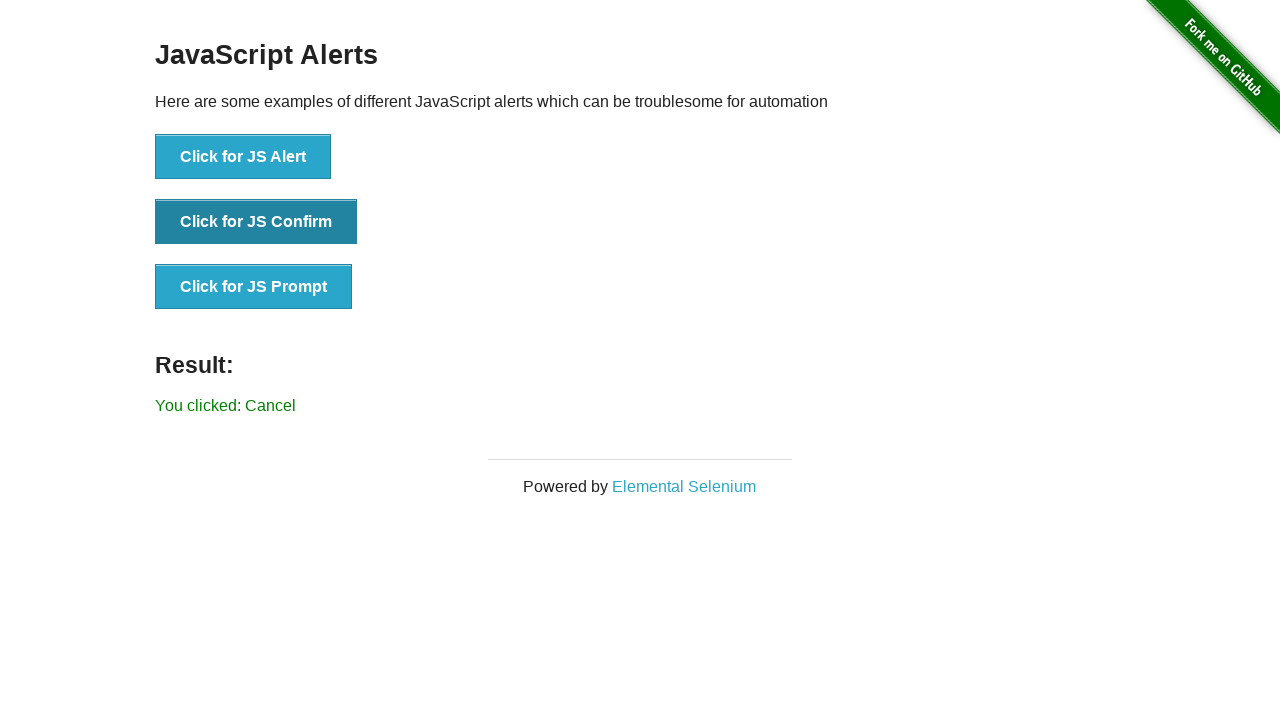

Clicked the second button again to trigger the confirm dialog with handler active at (256, 222) on (//button)[2]
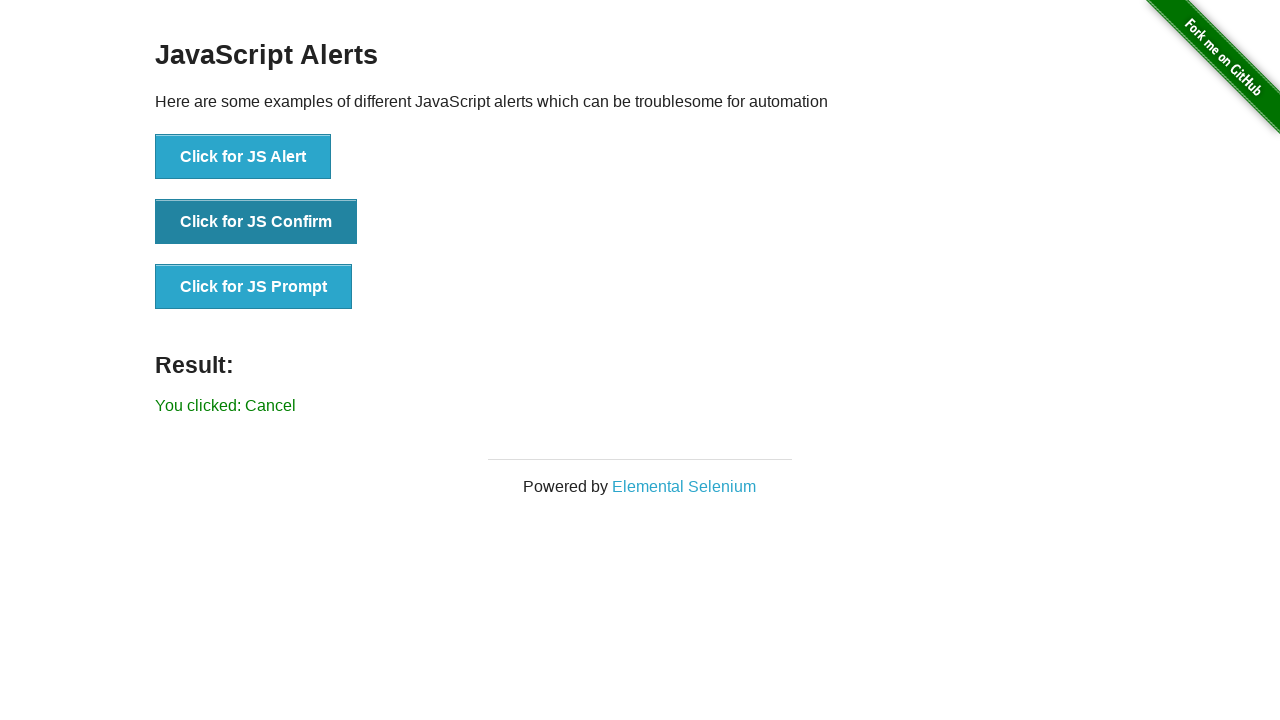

Waited for result element to appear after dismissing the confirm alert
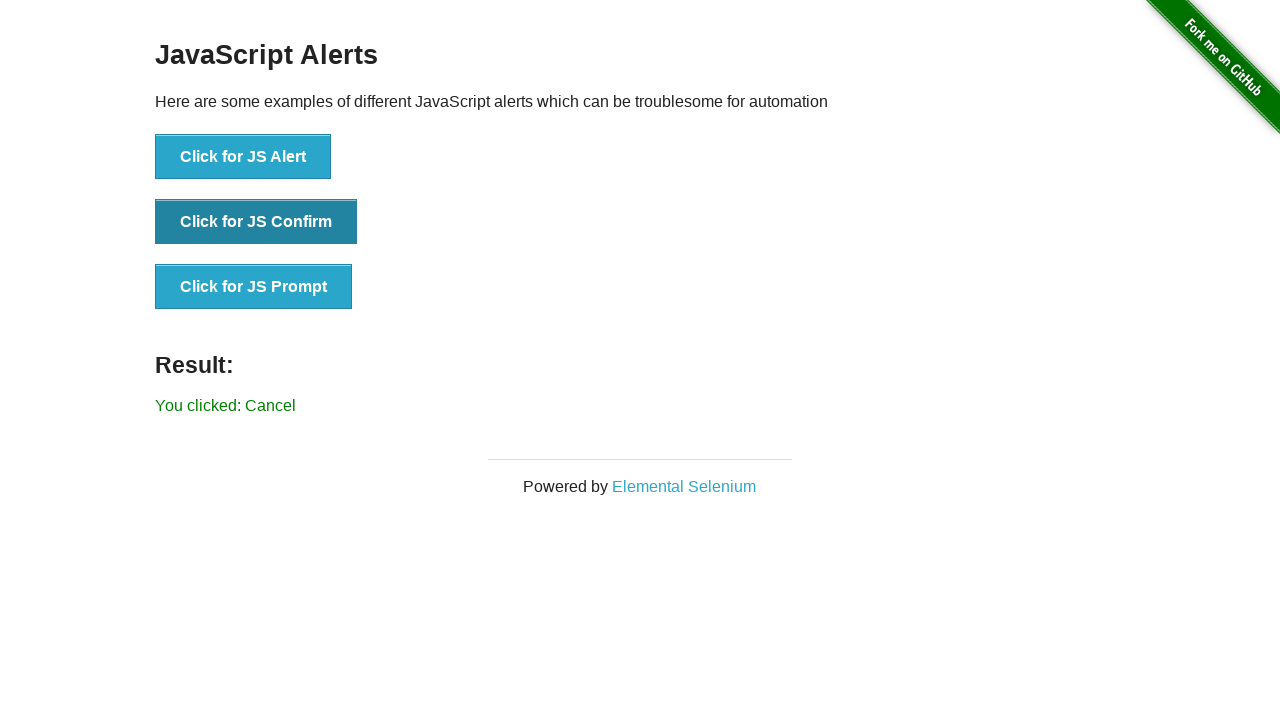

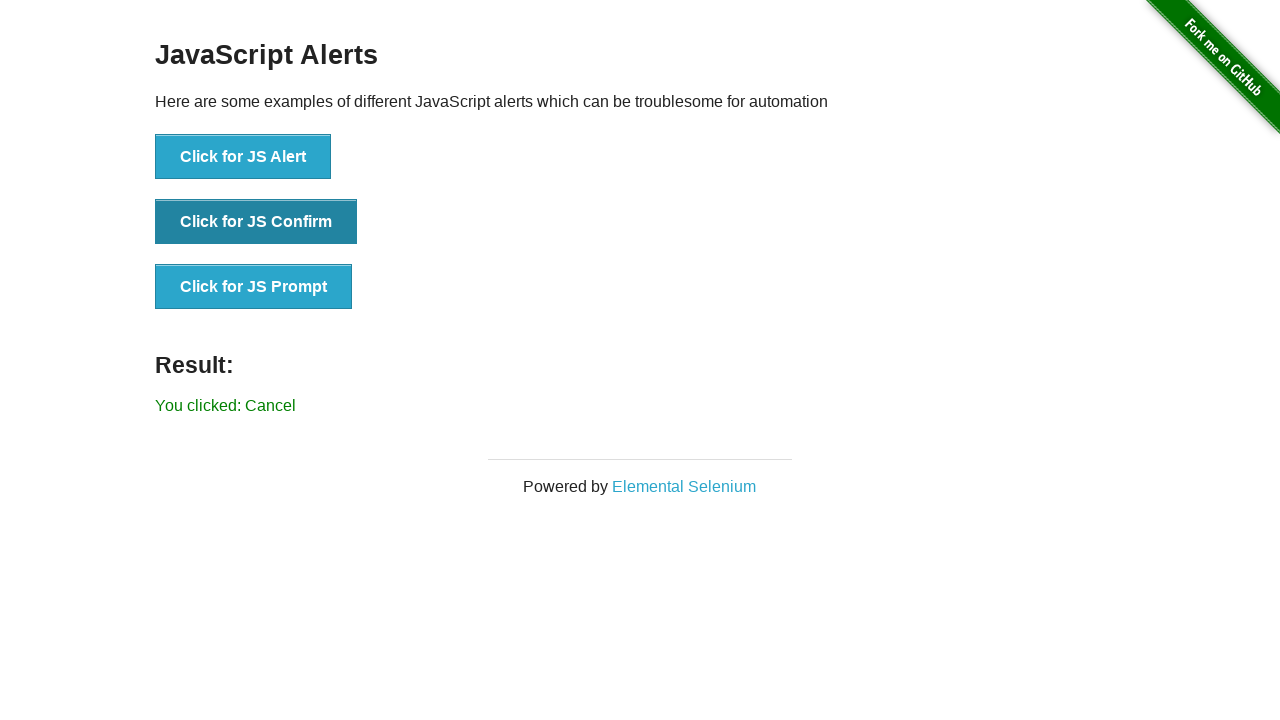